Tests a signup form by filling in first name, last name, and email fields, then clicking the signup button

Starting URL: http://secure-retreat-92358.herokuapp.com/

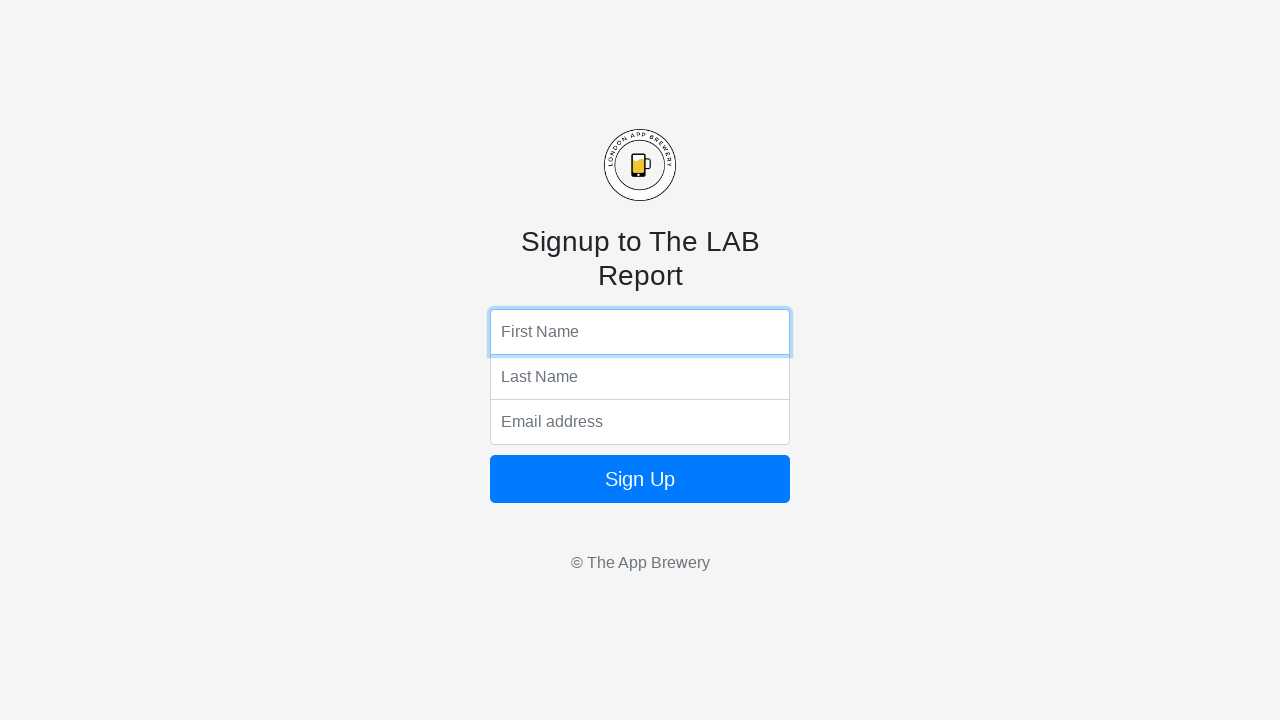

Filled first name field with 'Angela' on input[name='fName']
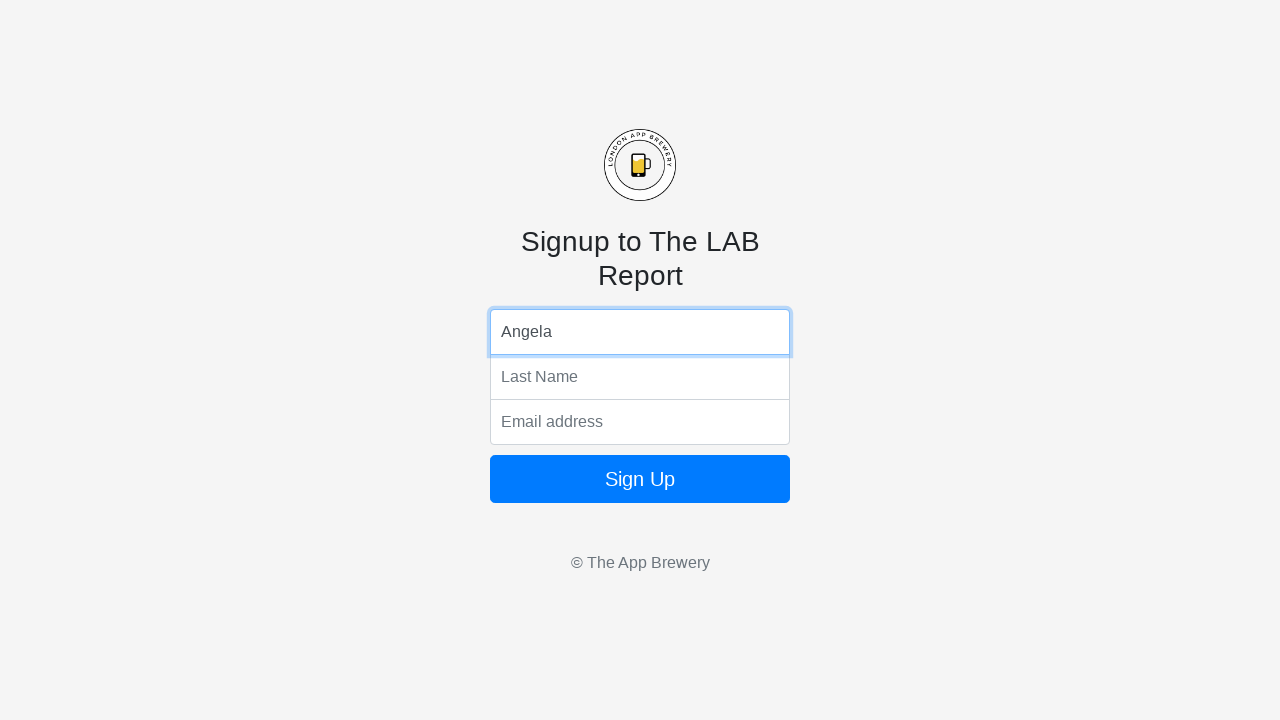

Filled last name field with 'Yu' on input[name='lName']
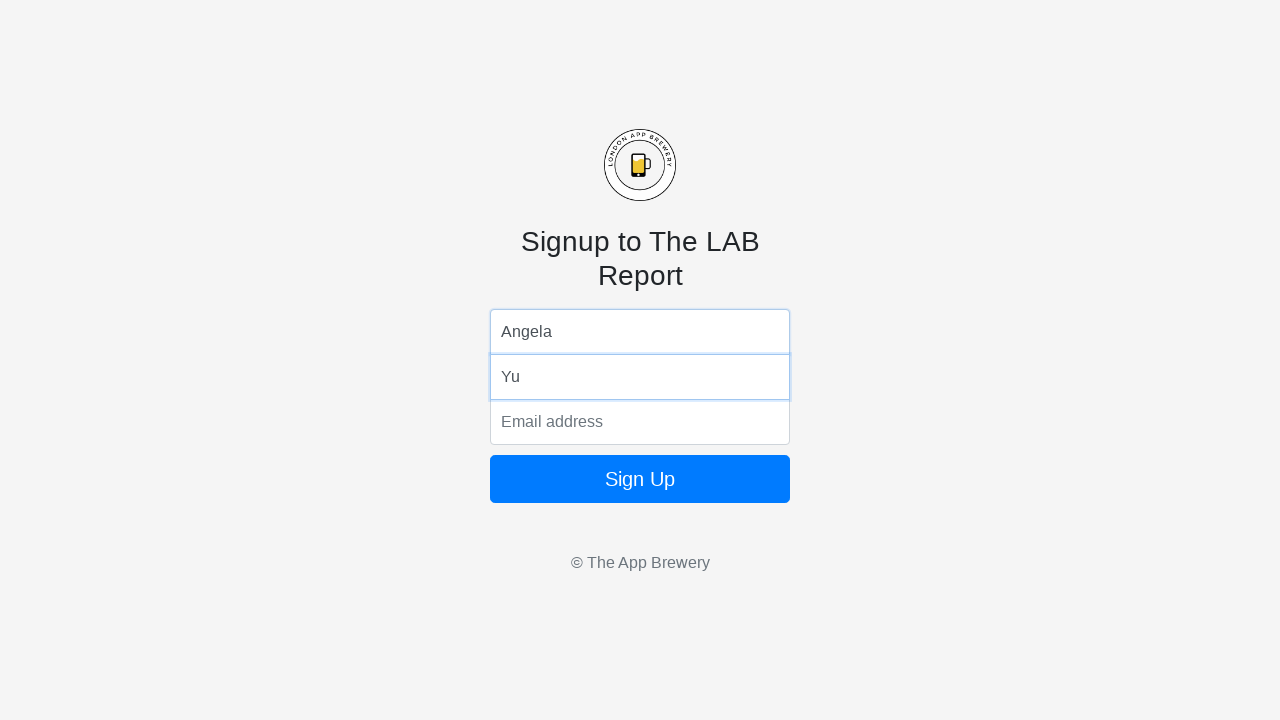

Filled email field with 'testuser347@gmail.com' on input[name='email']
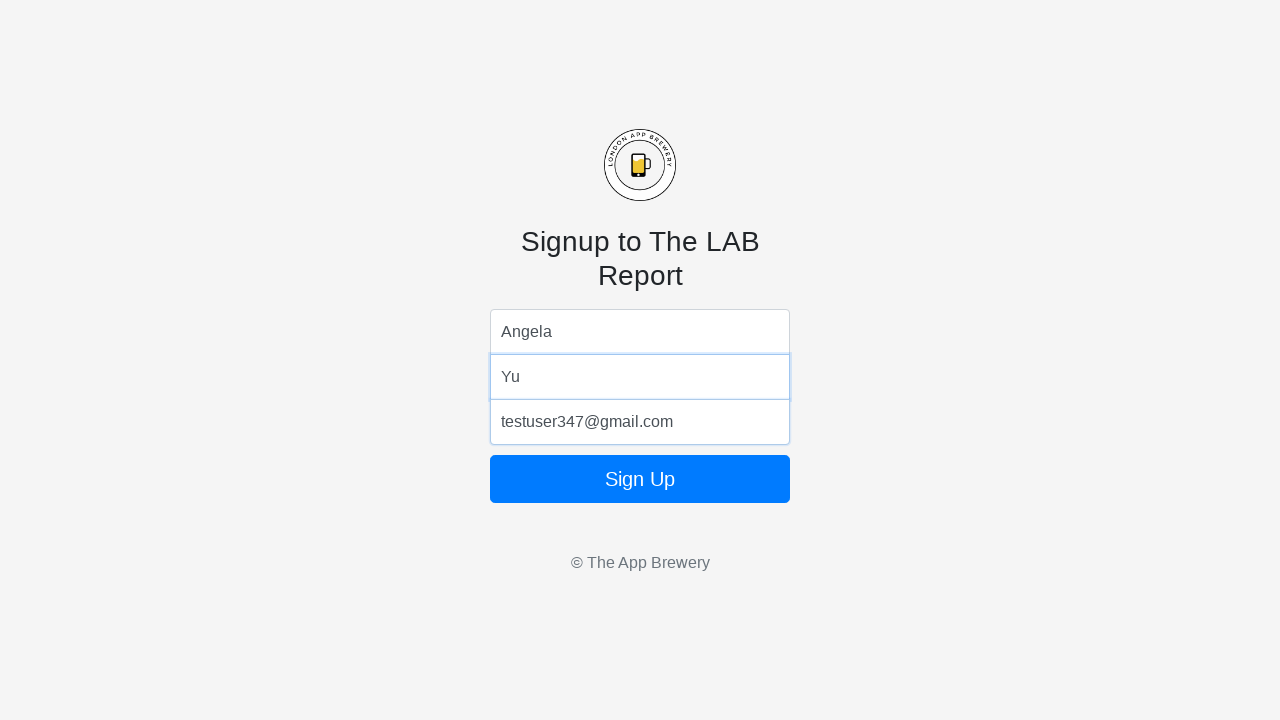

Clicked signup button at (640, 479) on .btn.btn-lg.btn-primary.btn-block
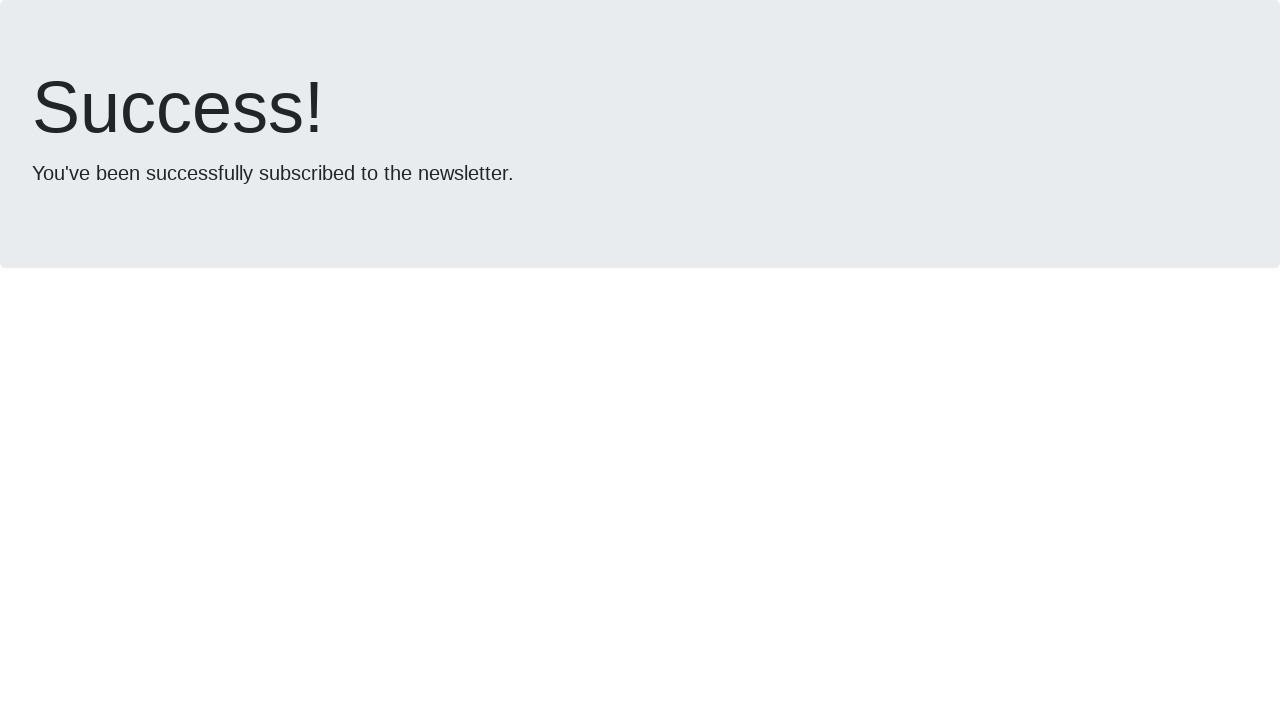

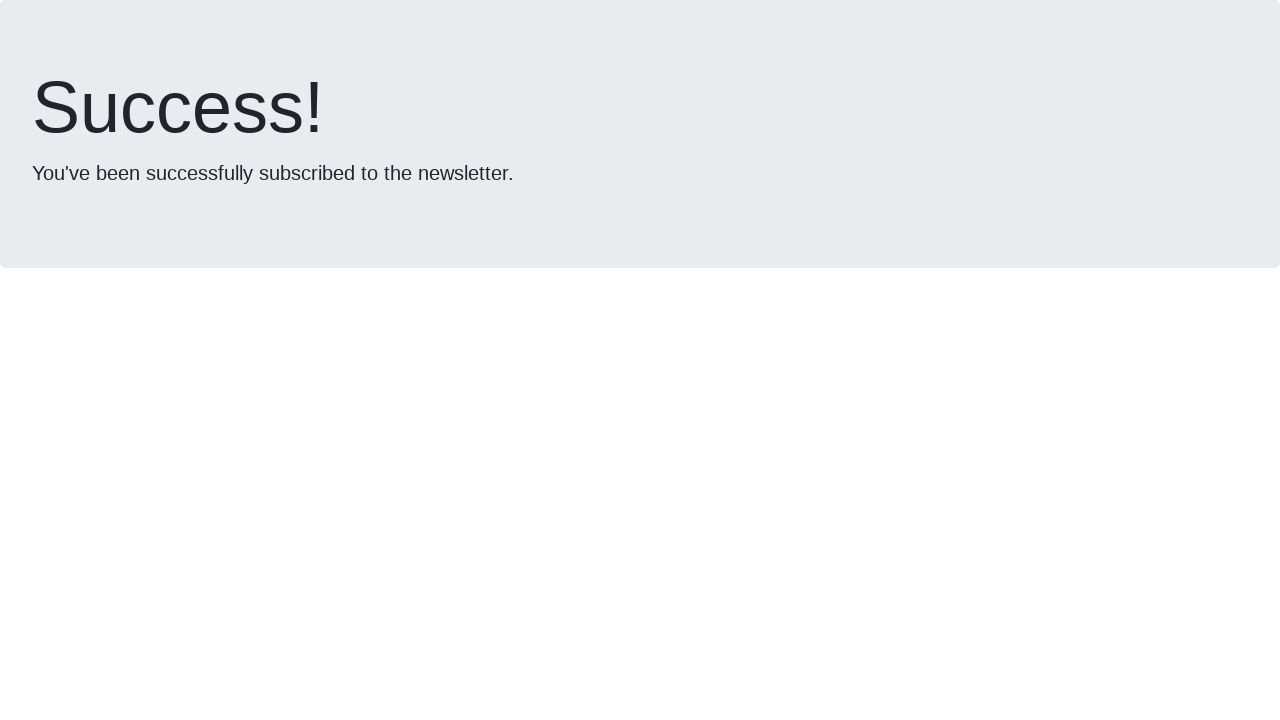